Navigates to Python.org homepage and verifies that event information is displayed in the event widget

Starting URL: https://www.python.org/

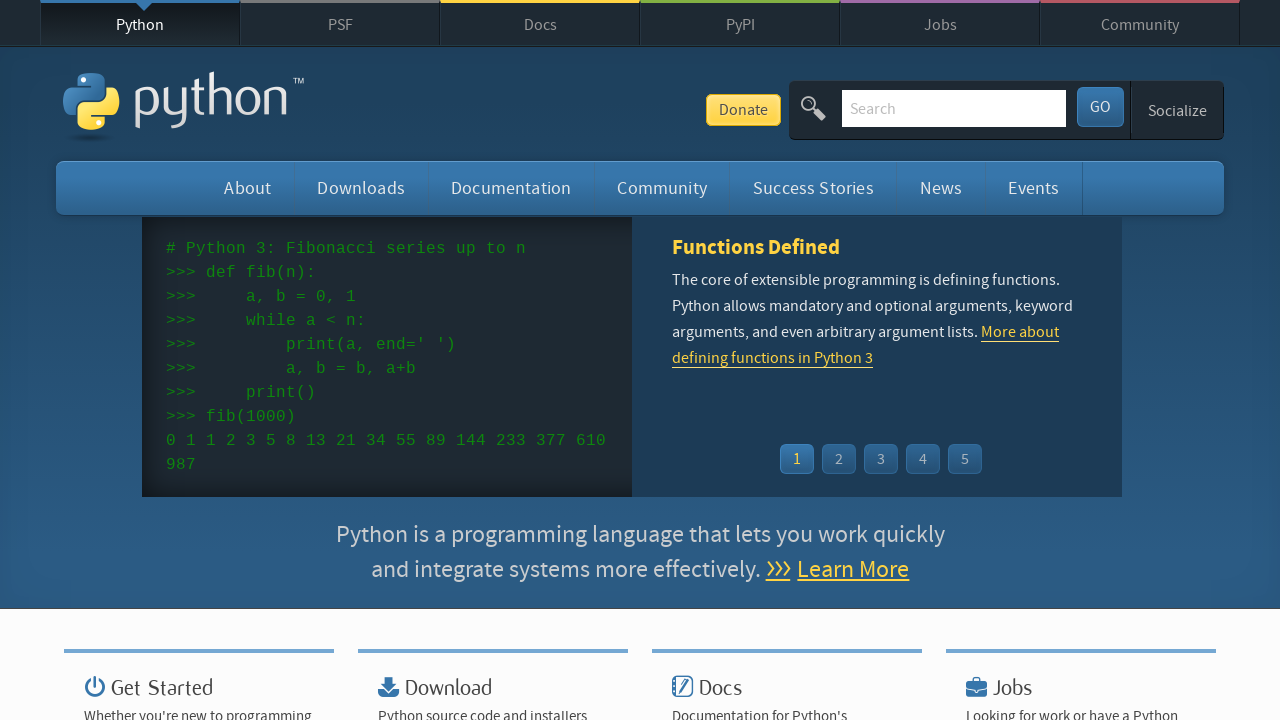

Navigated to Python.org homepage
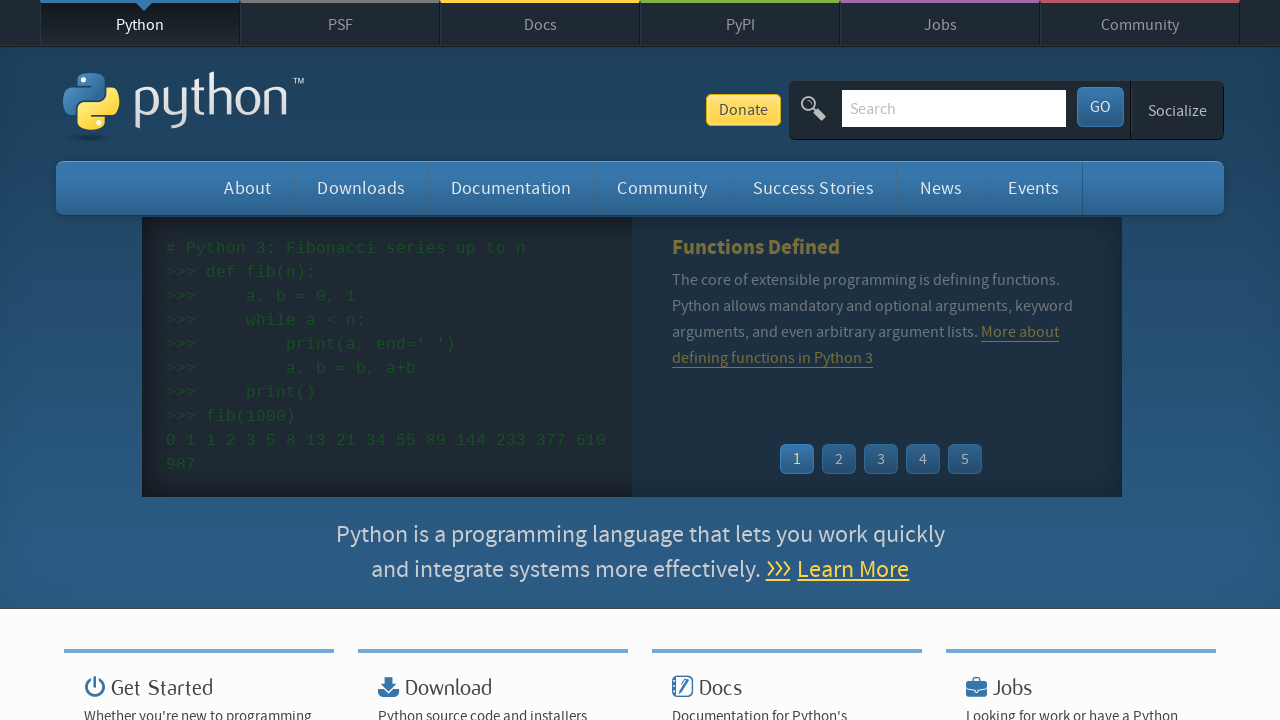

Event widget time elements loaded
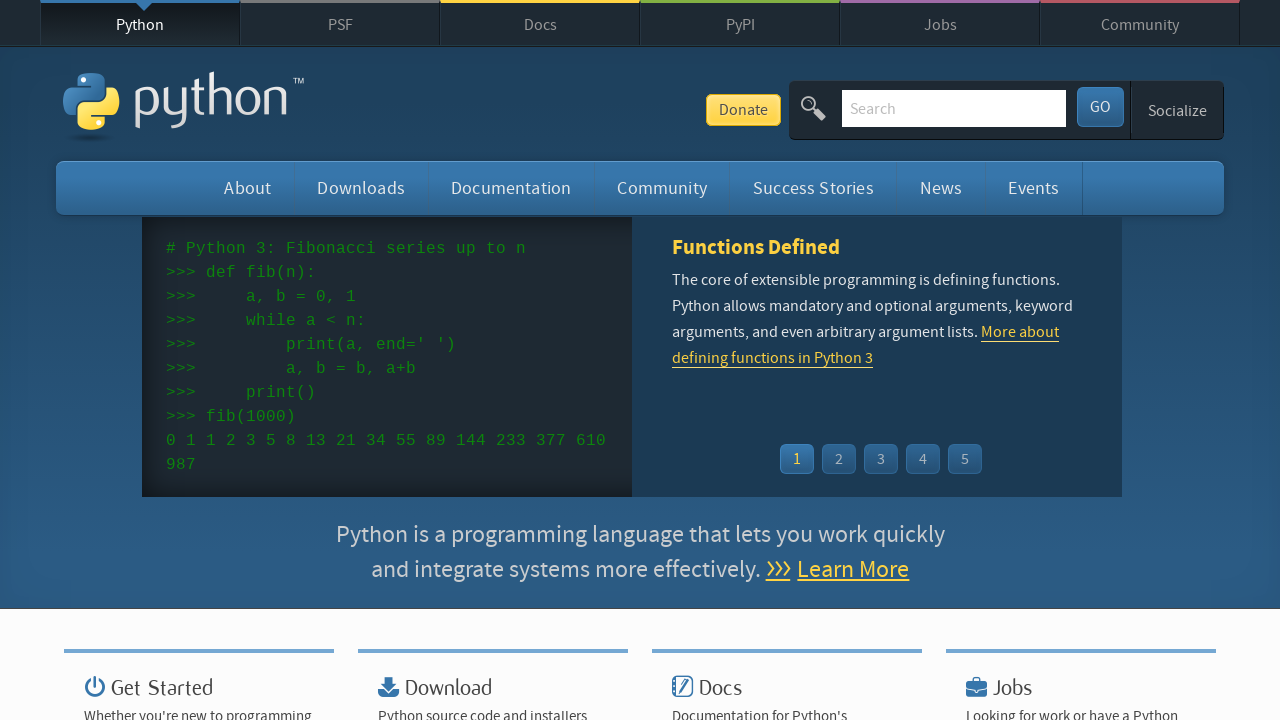

Event widget links loaded and verified
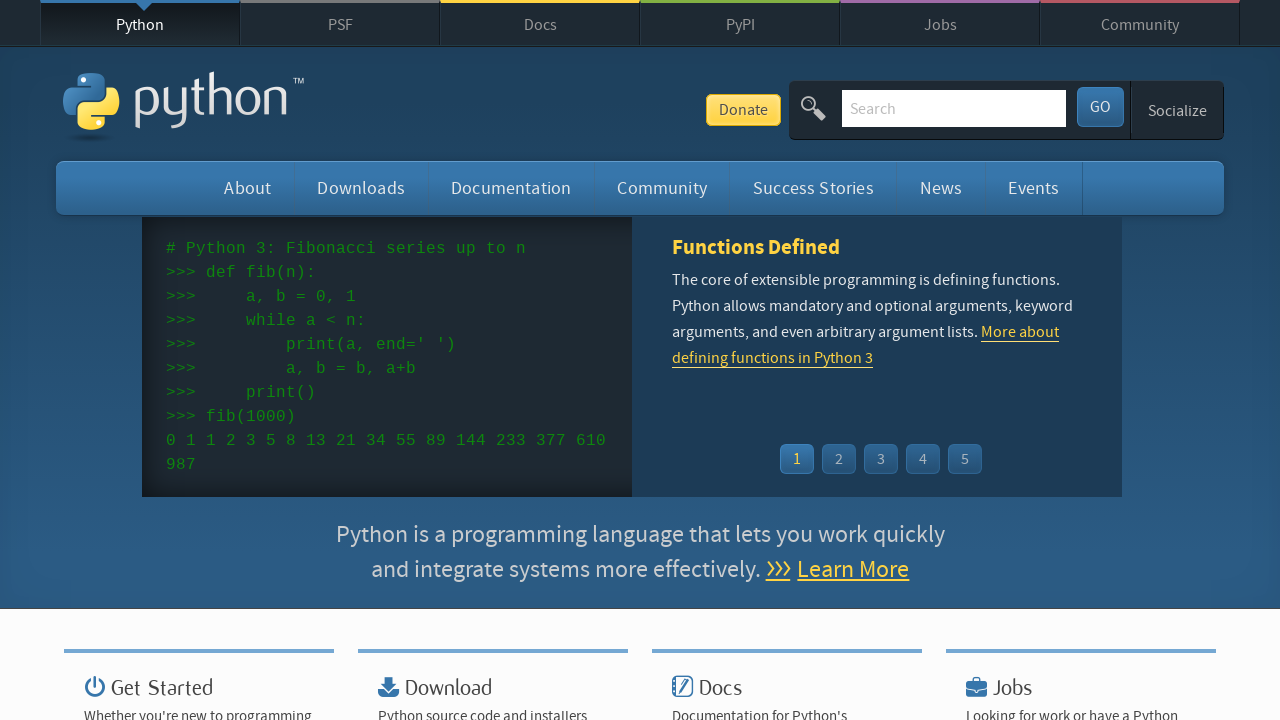

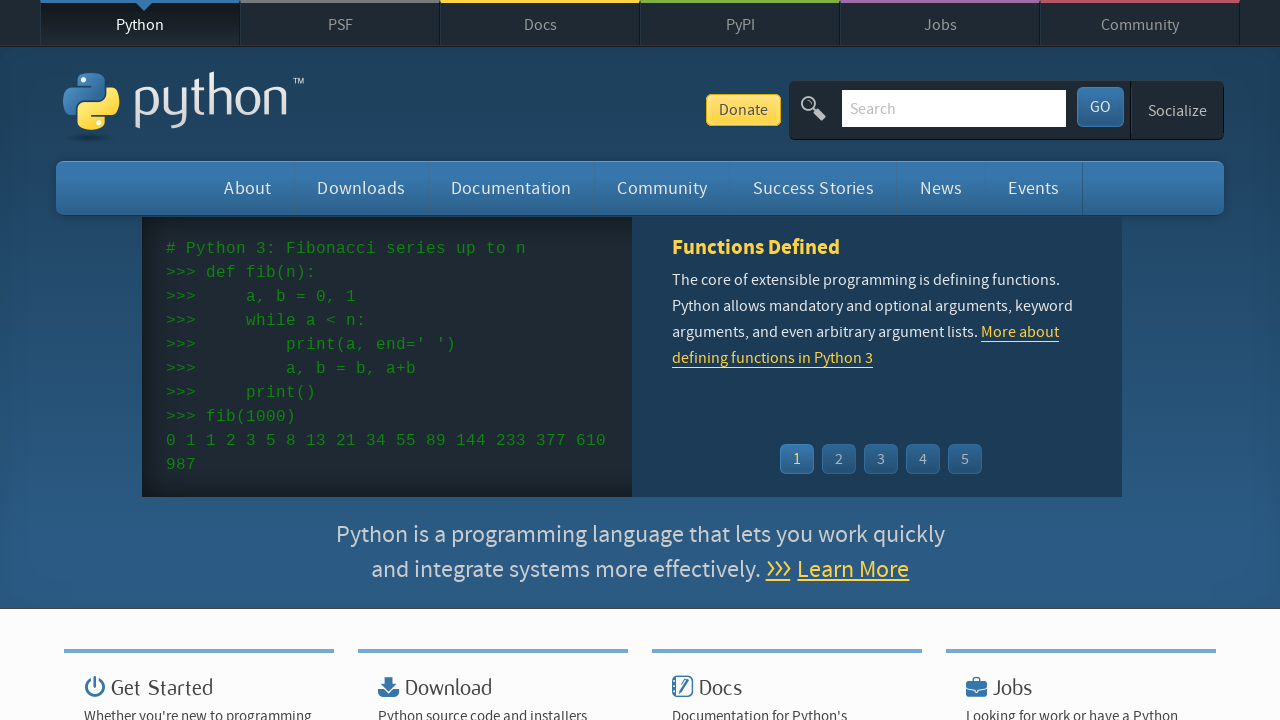